Tests relative locator functionality by clicking checkboxes that are positioned to the left of specific user names on a practice page

Starting URL: https://selectorshub.com/xpath-practice-page/

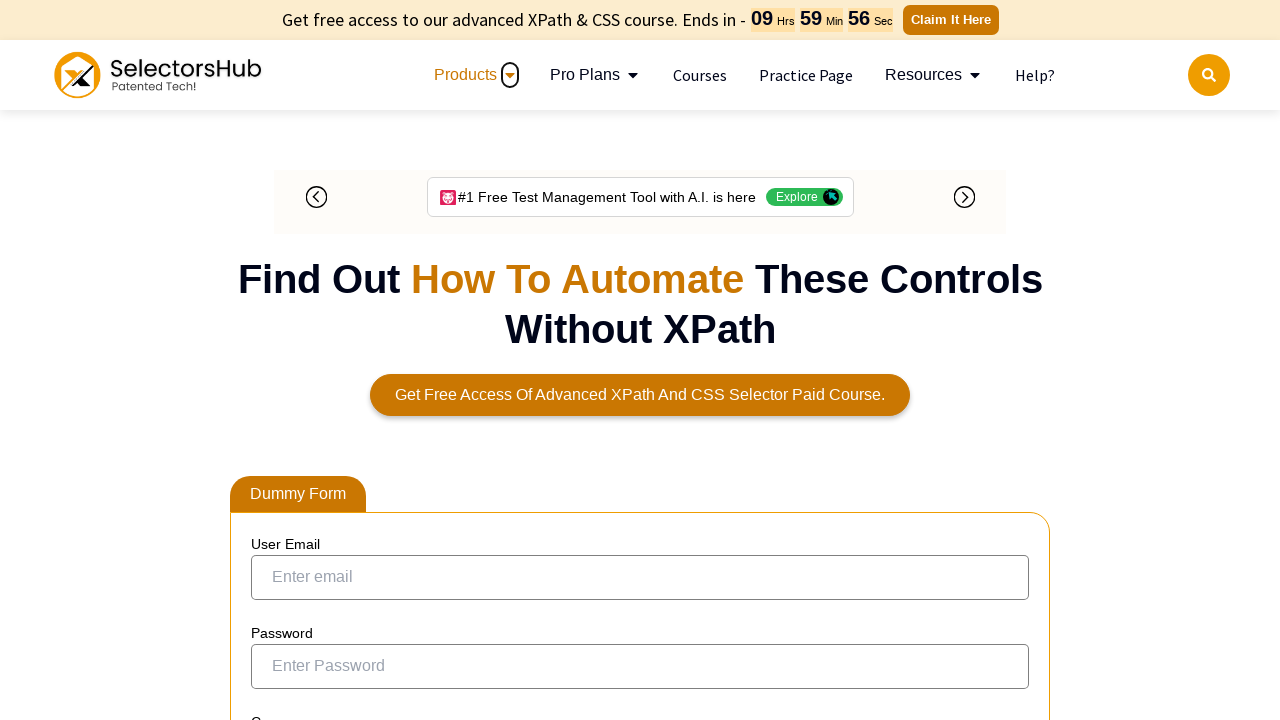

Clicked checkbox to the left of Joe.Root at (274, 353) on input[type='checkbox']:left-of(:text('Joe.Root')) >> nth=0
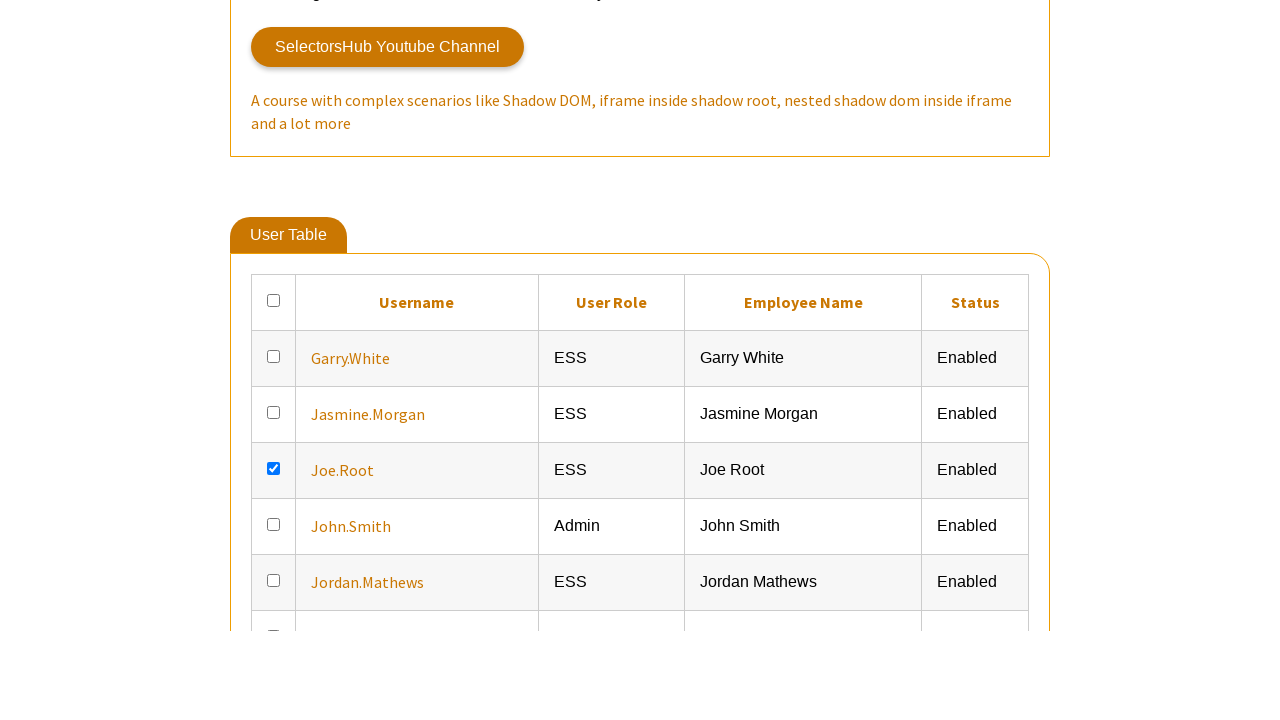

Clicked checkbox to the left of John.Smith at (274, 360) on input[type='checkbox']:left-of(:text('John.Smith')) >> nth=0
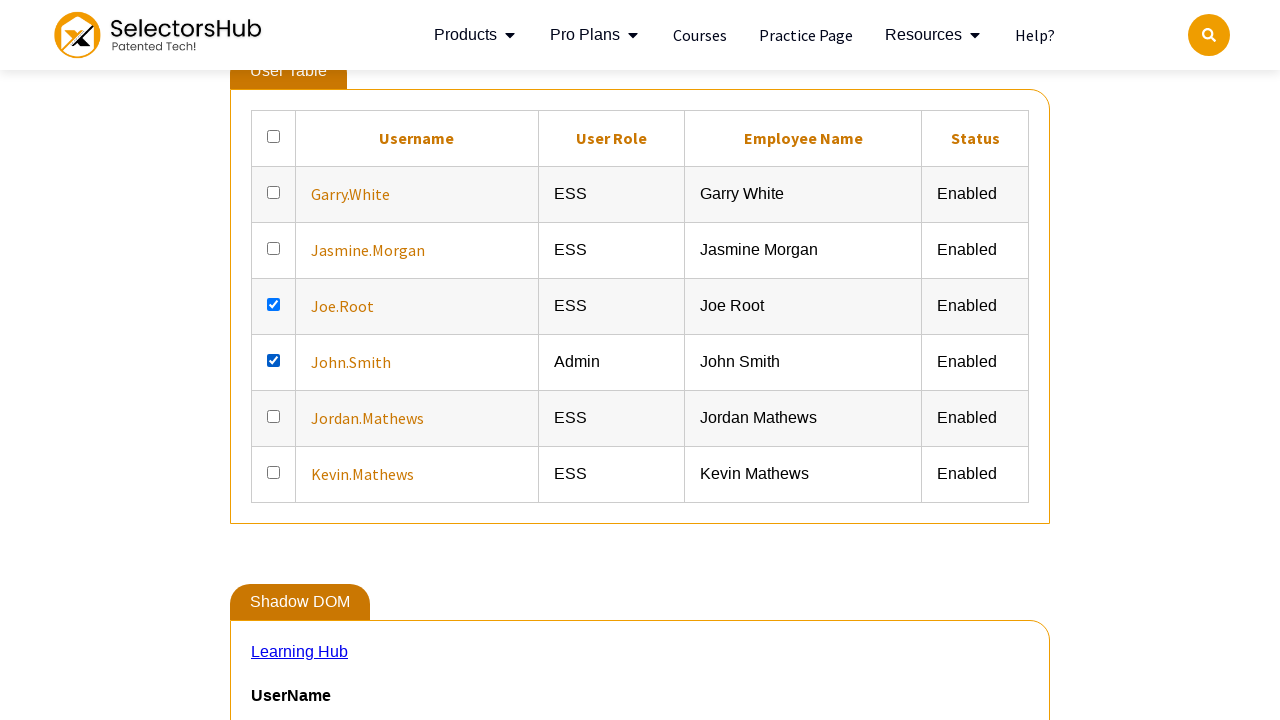

Clicked checkbox to the left of Garry.White at (274, 192) on input[type='checkbox']:left-of(:text('Garry.White')) >> nth=0
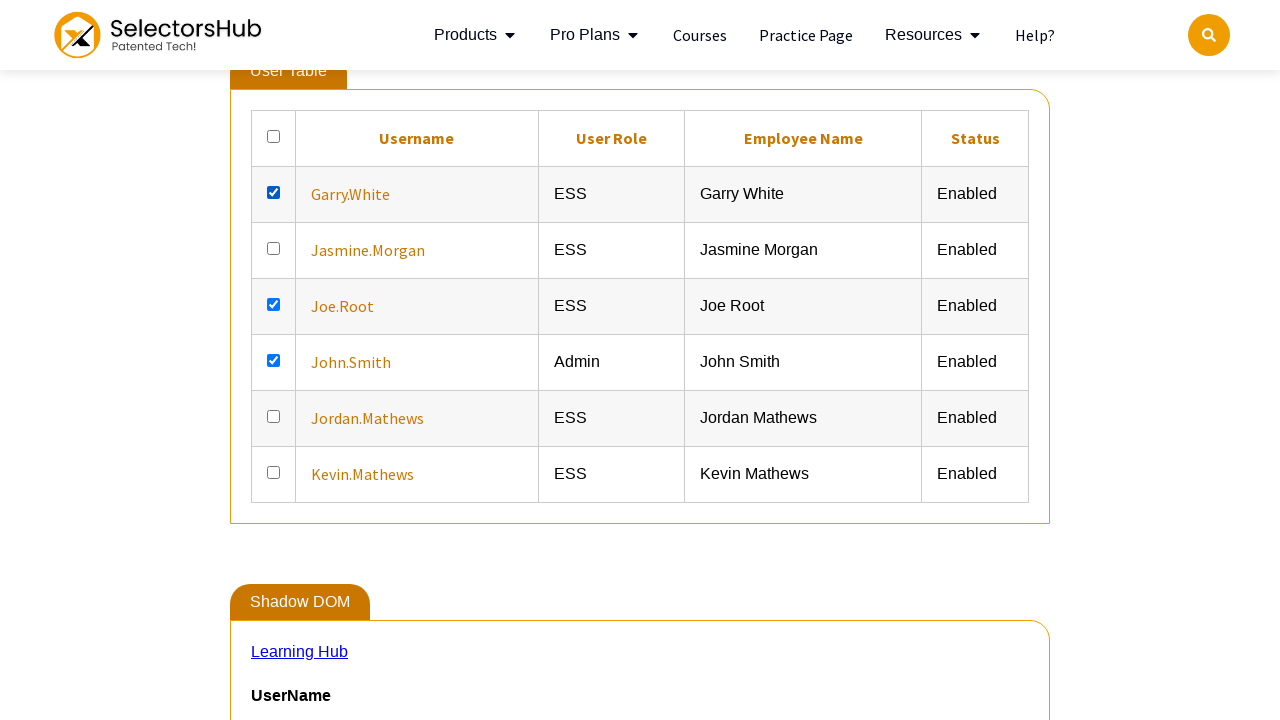

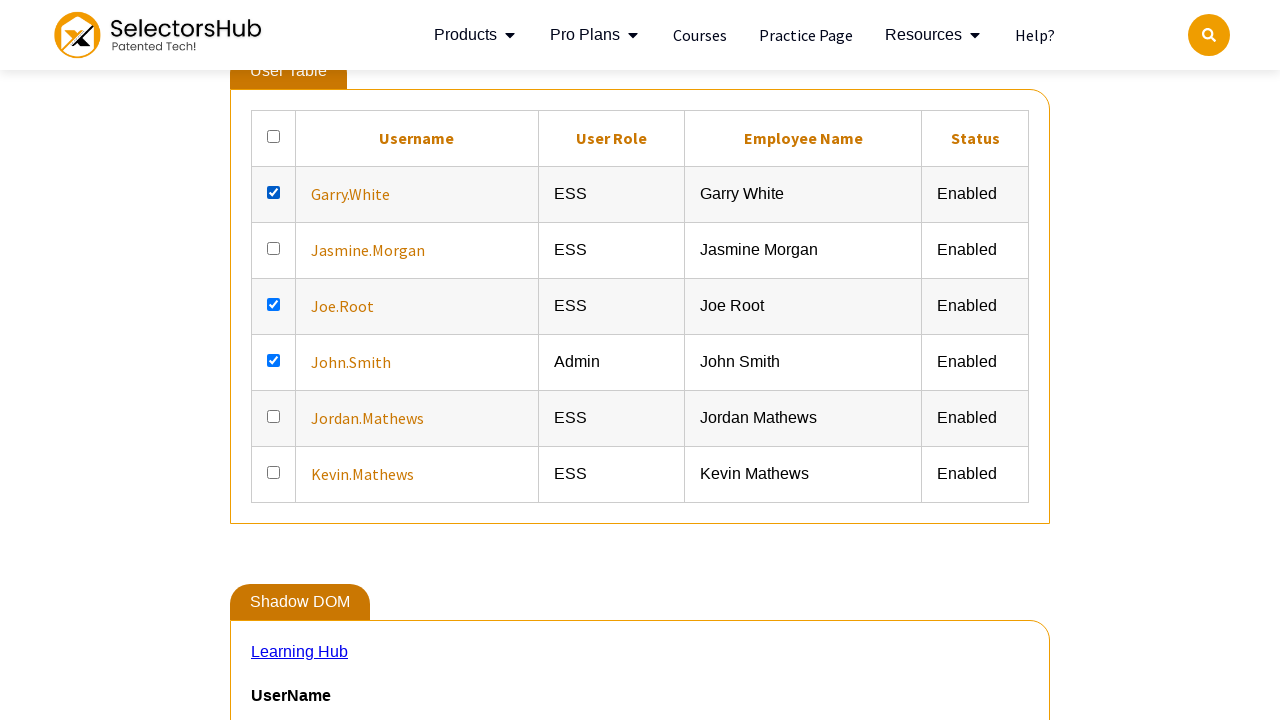